Tests text box input by entering an email and submitting the form

Starting URL: https://demoqa.com

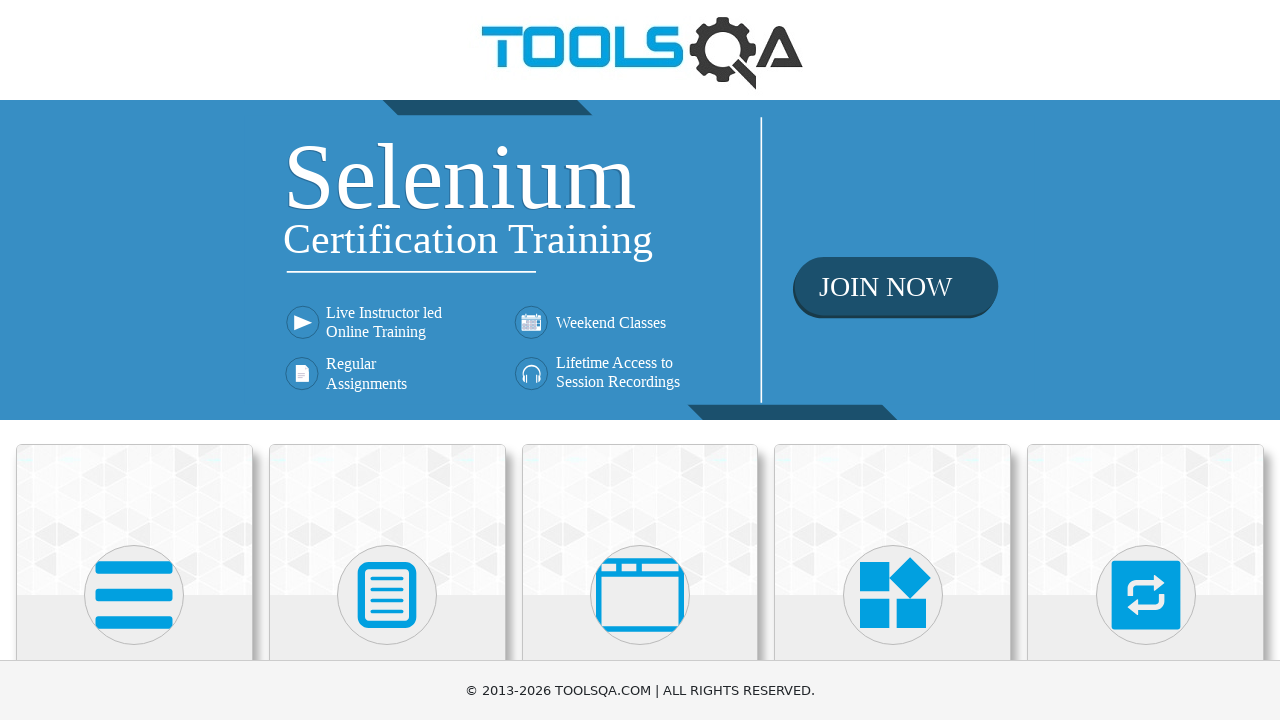

Scrolled Elements card into view
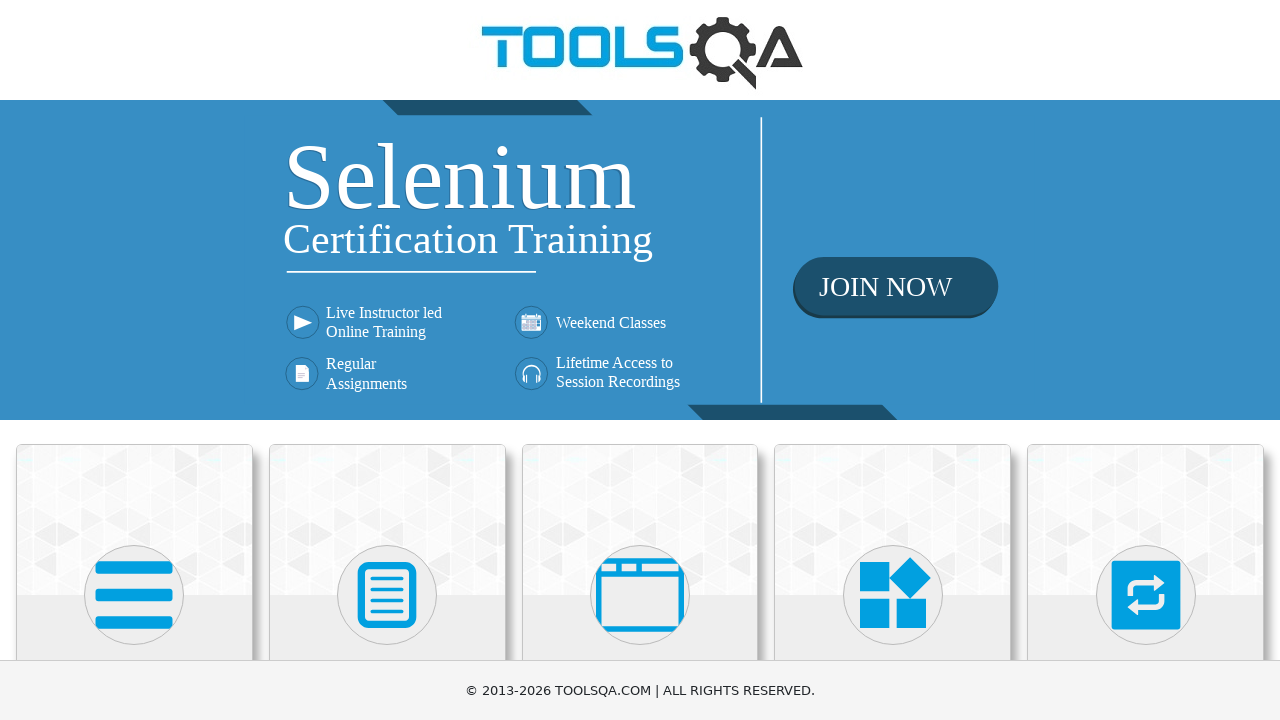

Clicked Elements card at (134, 360) on xpath=//div[@class='card-body']/h5[text()='Elements']
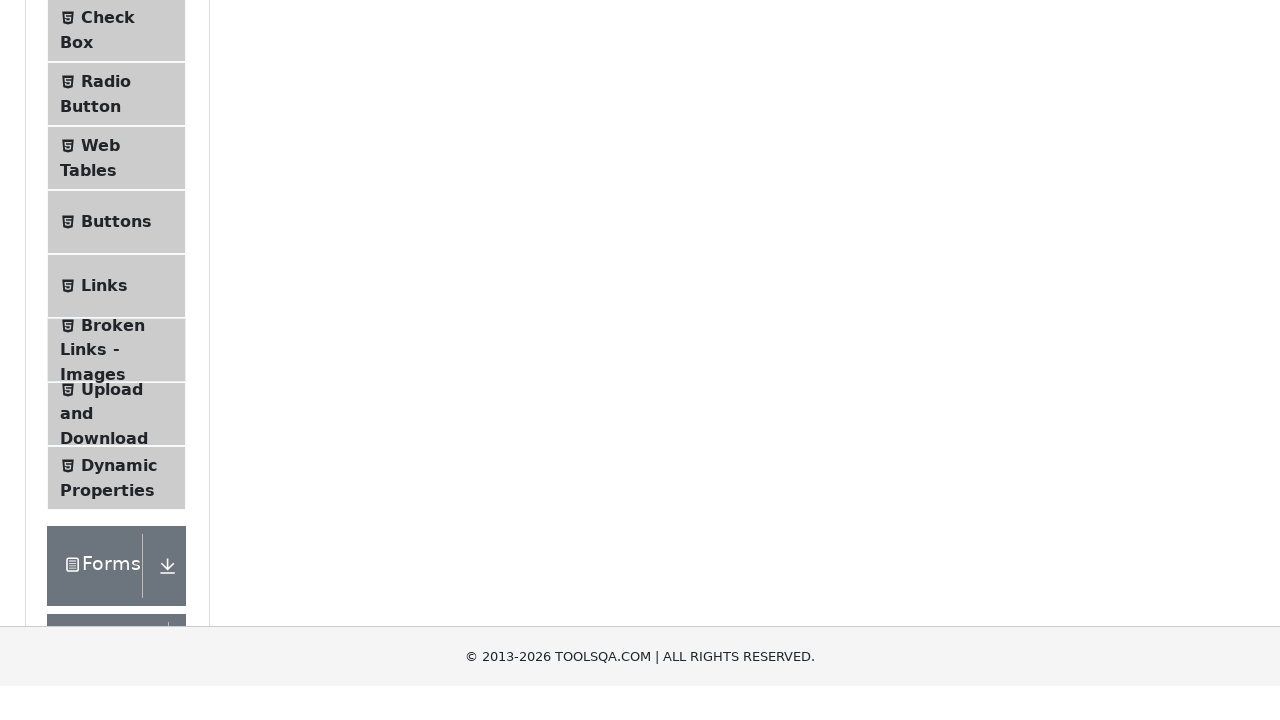

Clicked Text Box menu item at (119, 261) on xpath=//span[text()='Text Box']
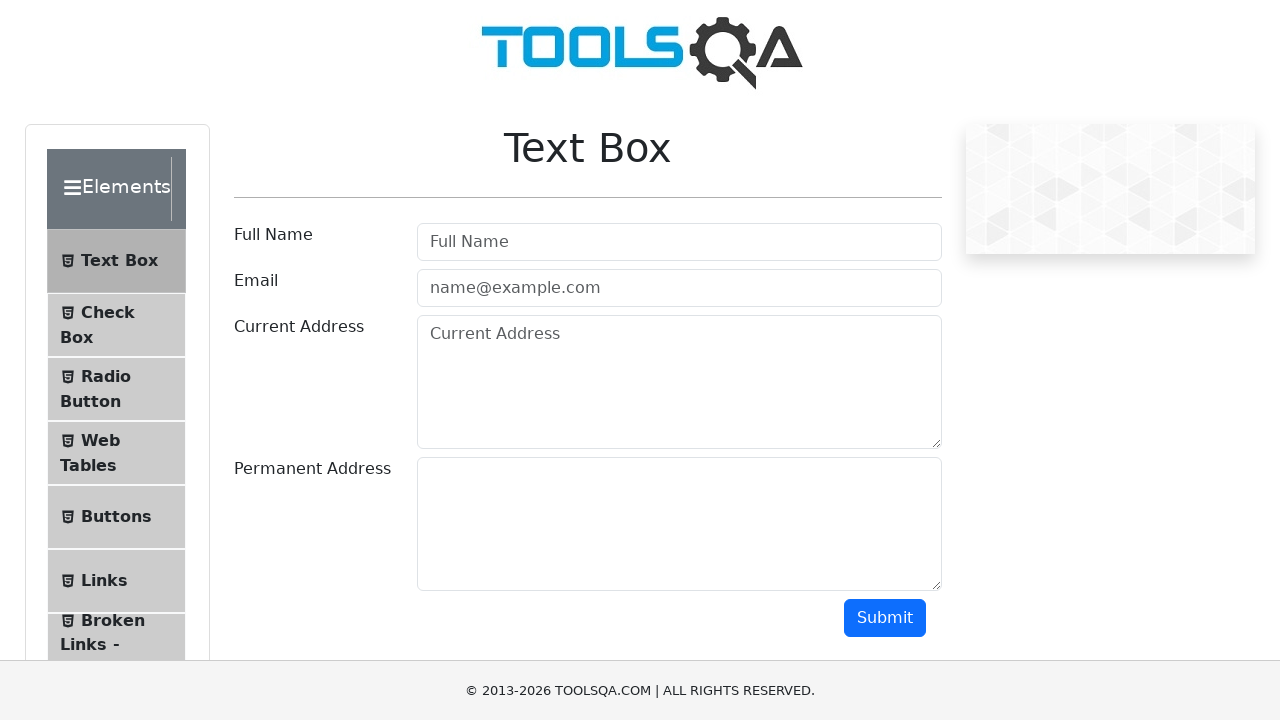

Entered email 'testuser@example.com' in email field on #userEmail
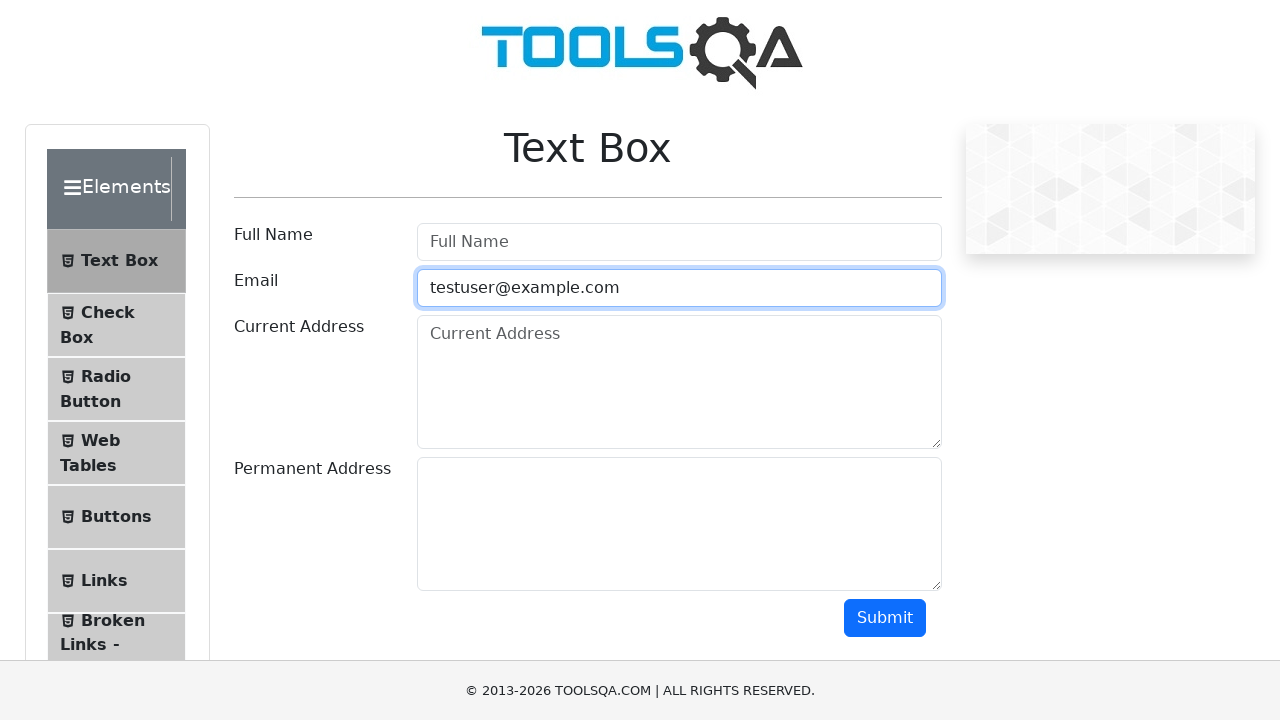

Scrolled submit button into view
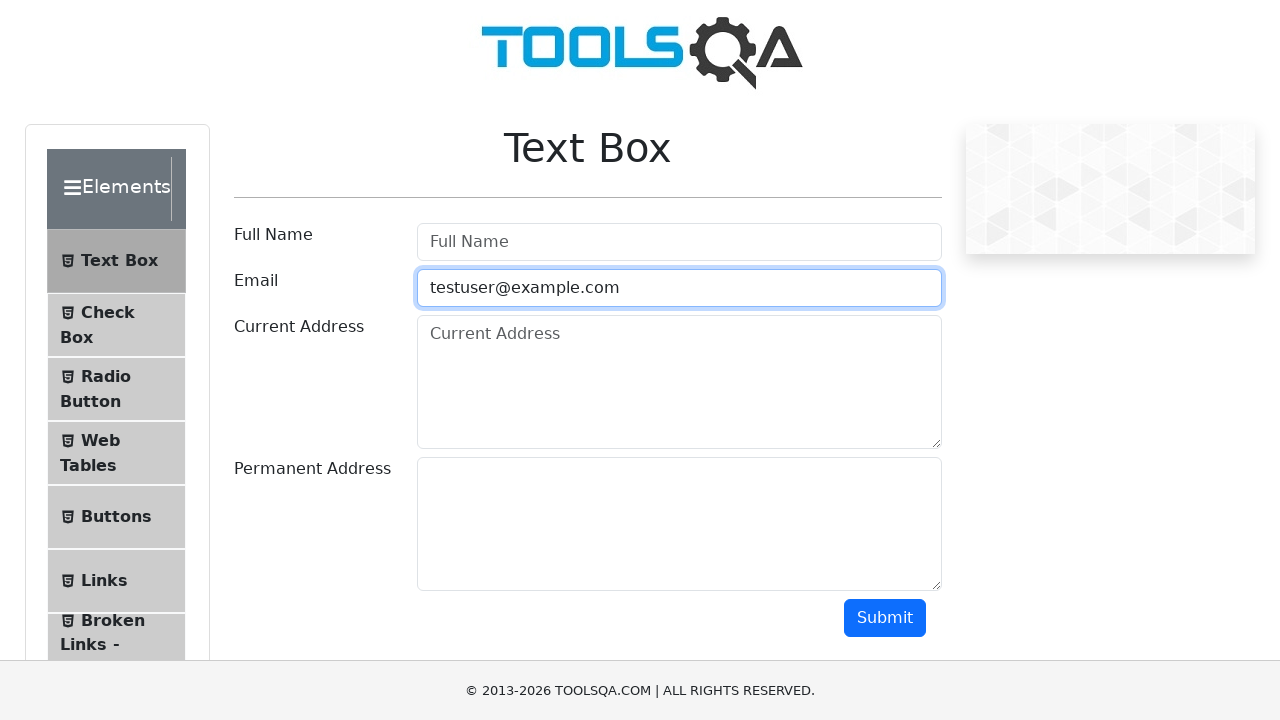

Clicked submit button to submit the form at (885, 618) on #submit
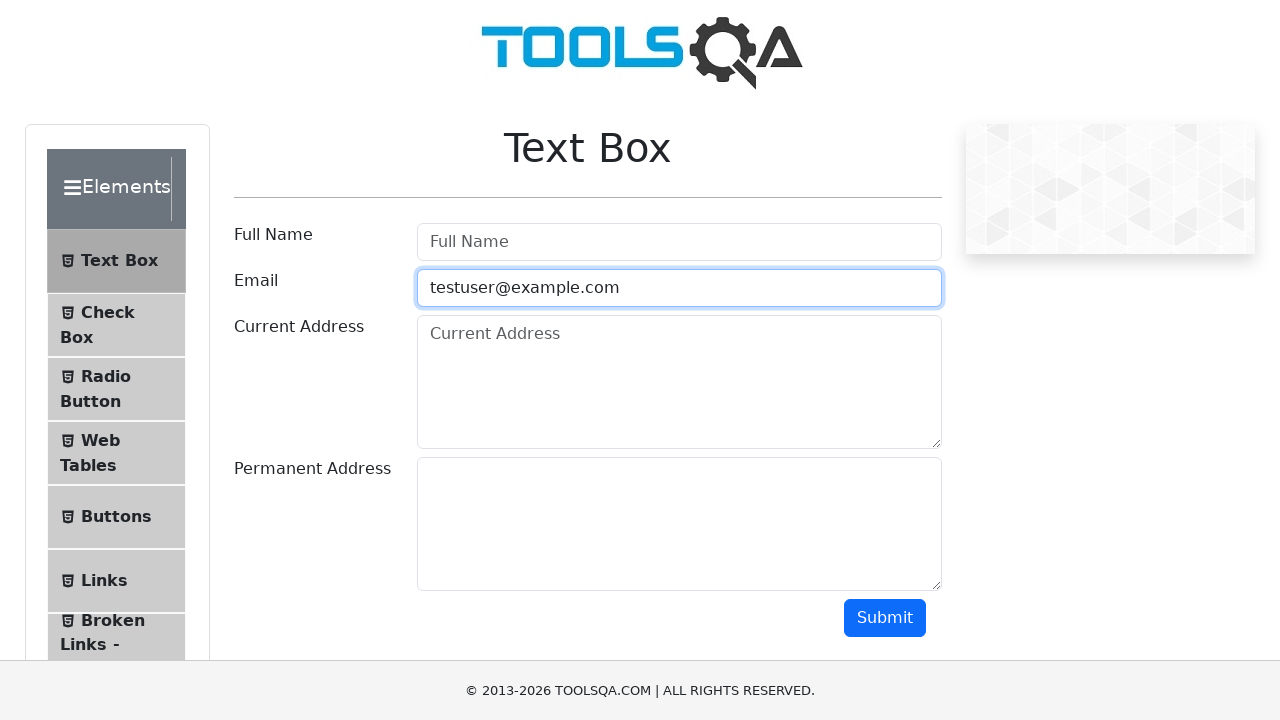

Verified email result field appeared after form submission
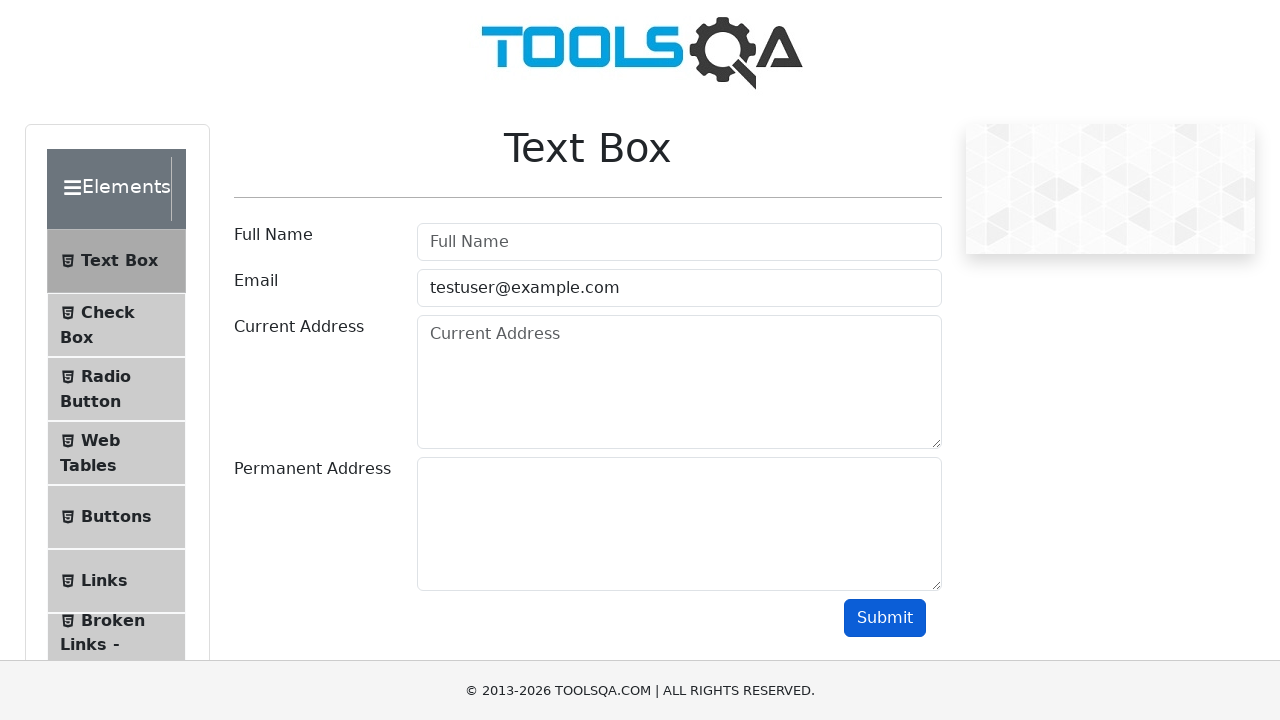

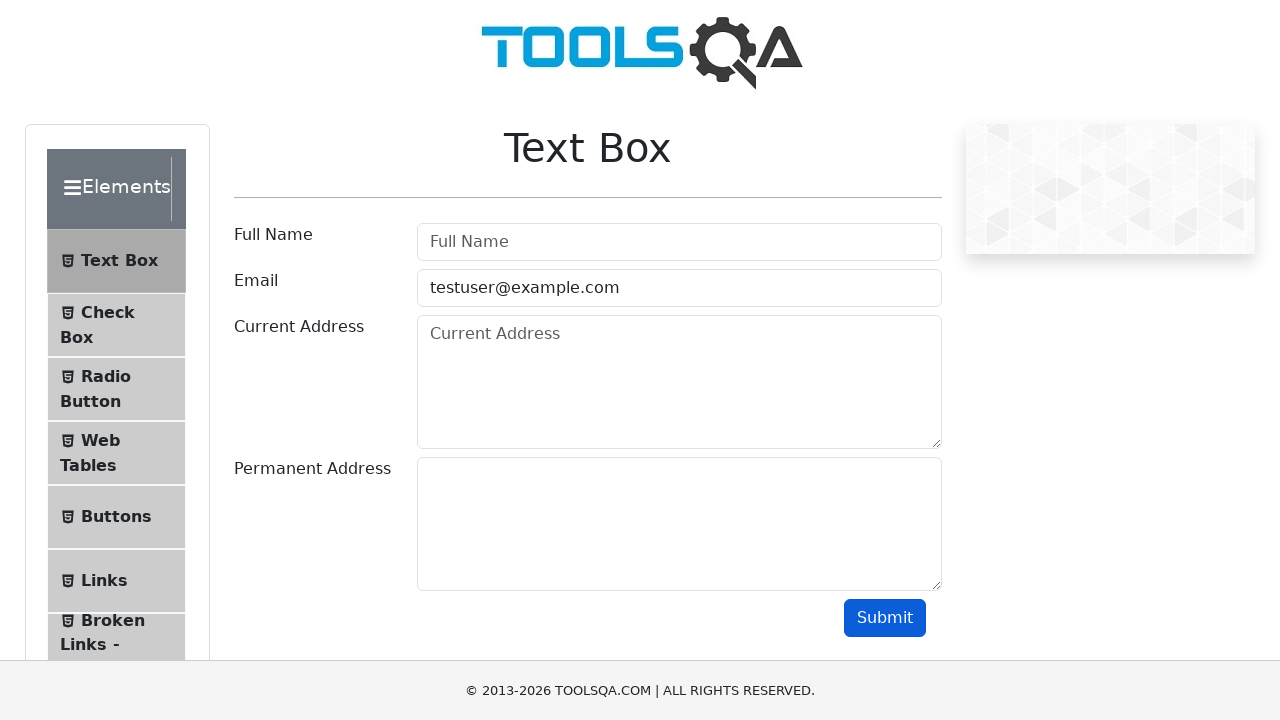